Tests the 'See current rates' link by clicking it and verifying it opens a new tab with mortgage rates information

Starting URL: https://www.zillow.com/mortgage-calculator/

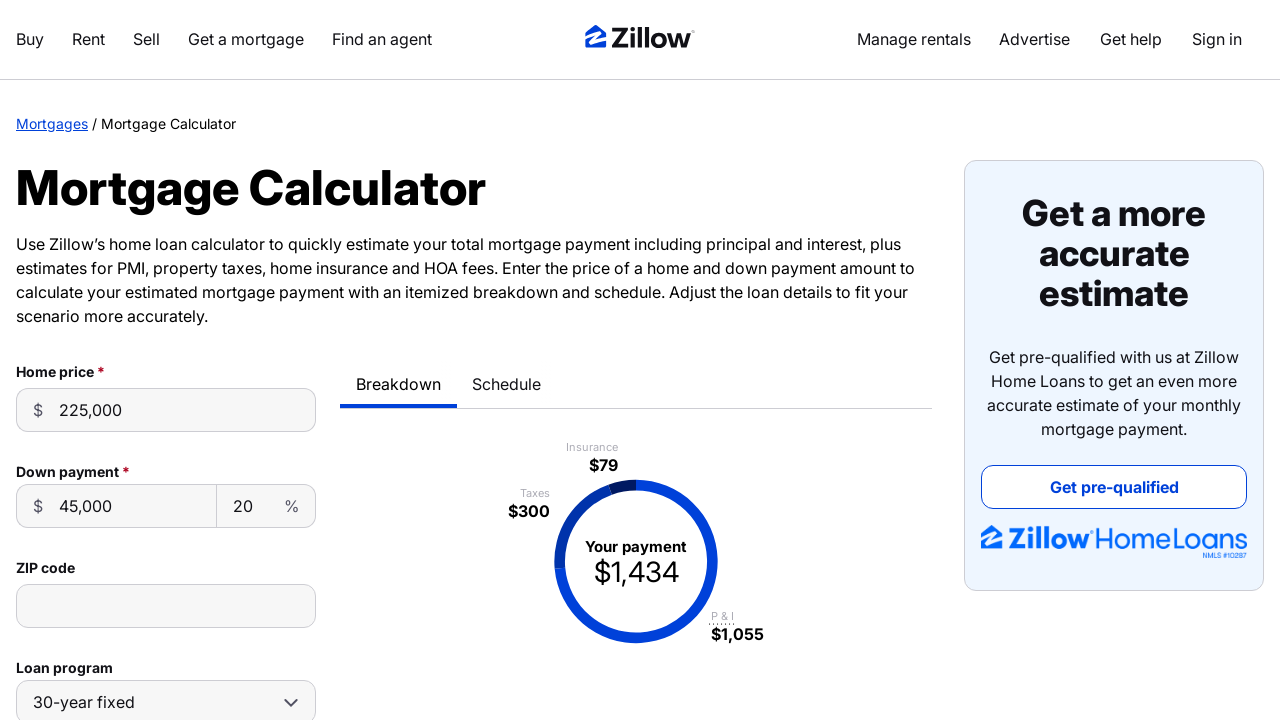

Clicked 'See current rates' link at (250, 360) on xpath=(//a[normalize-space()='See current rates'])[1]
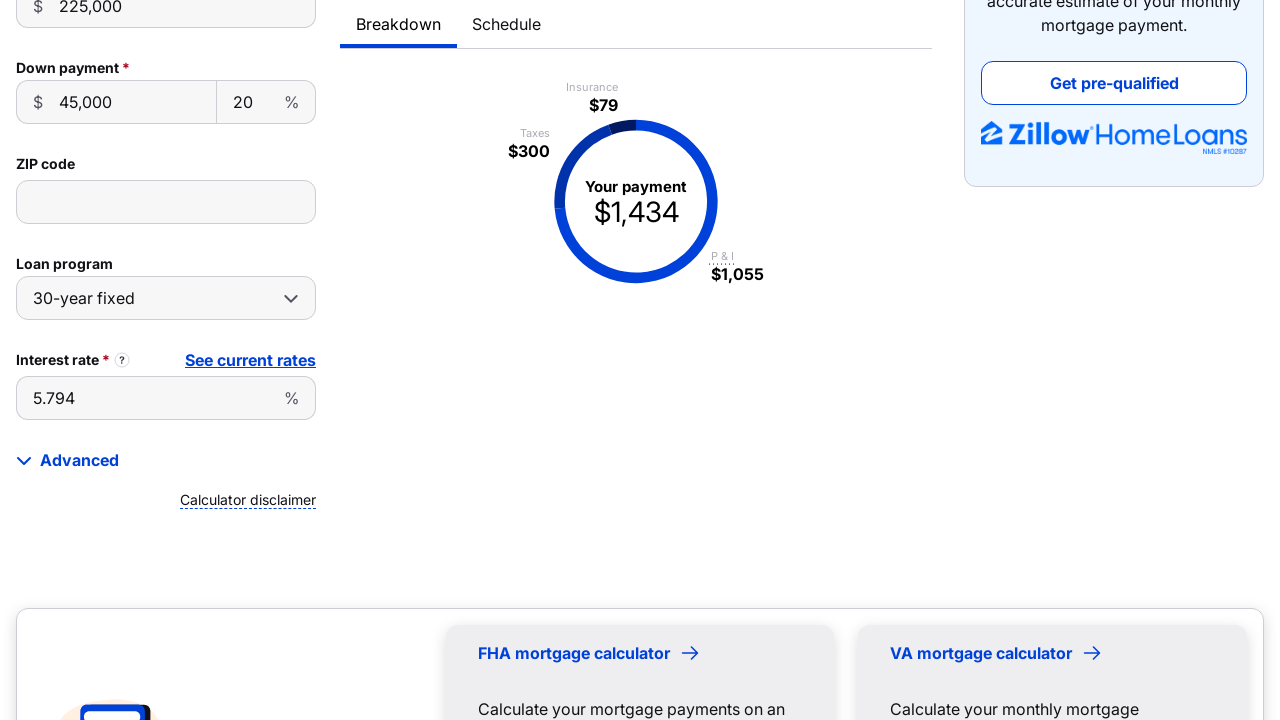

New tab opened with mortgage rates page
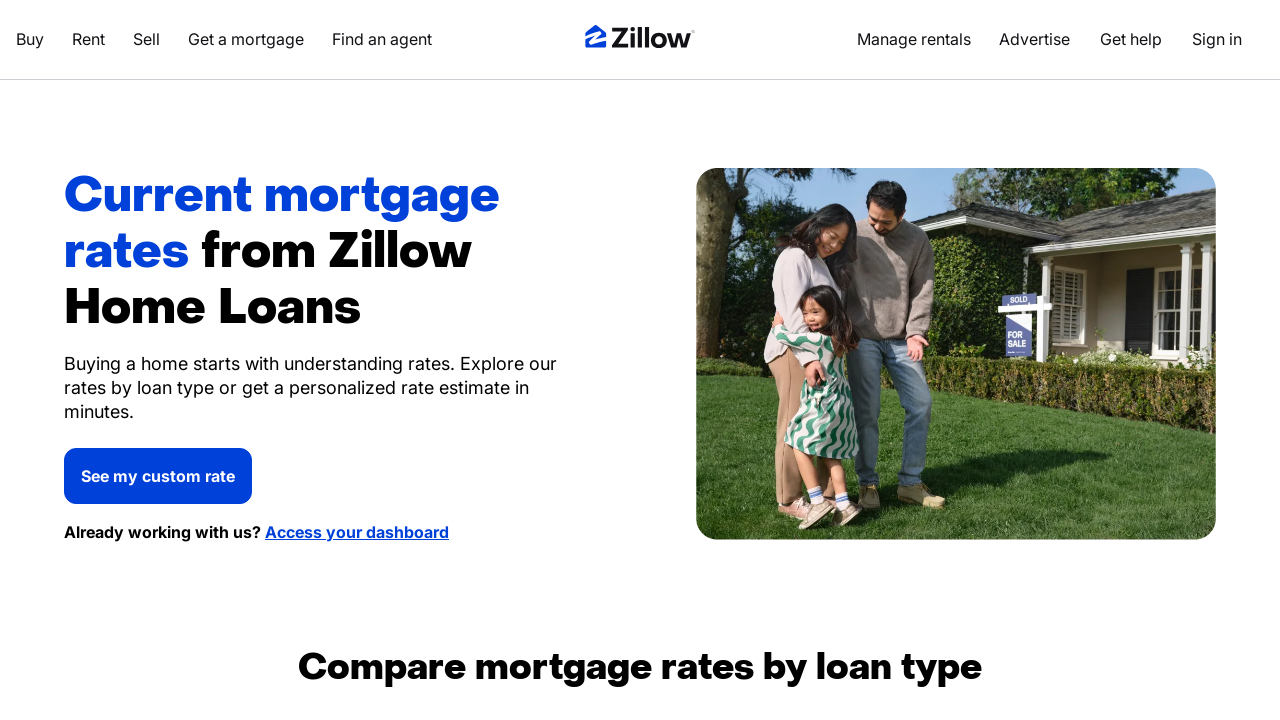

New page finished loading
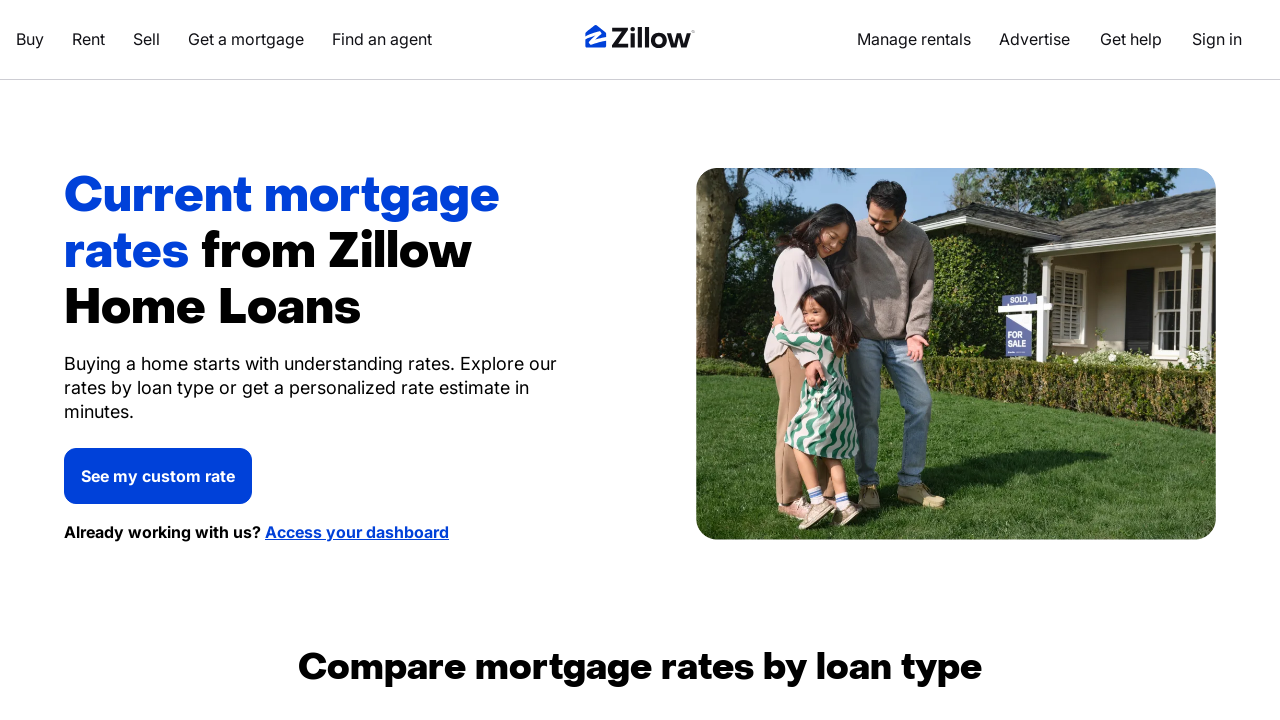

Verified page title contains mortgage rates information
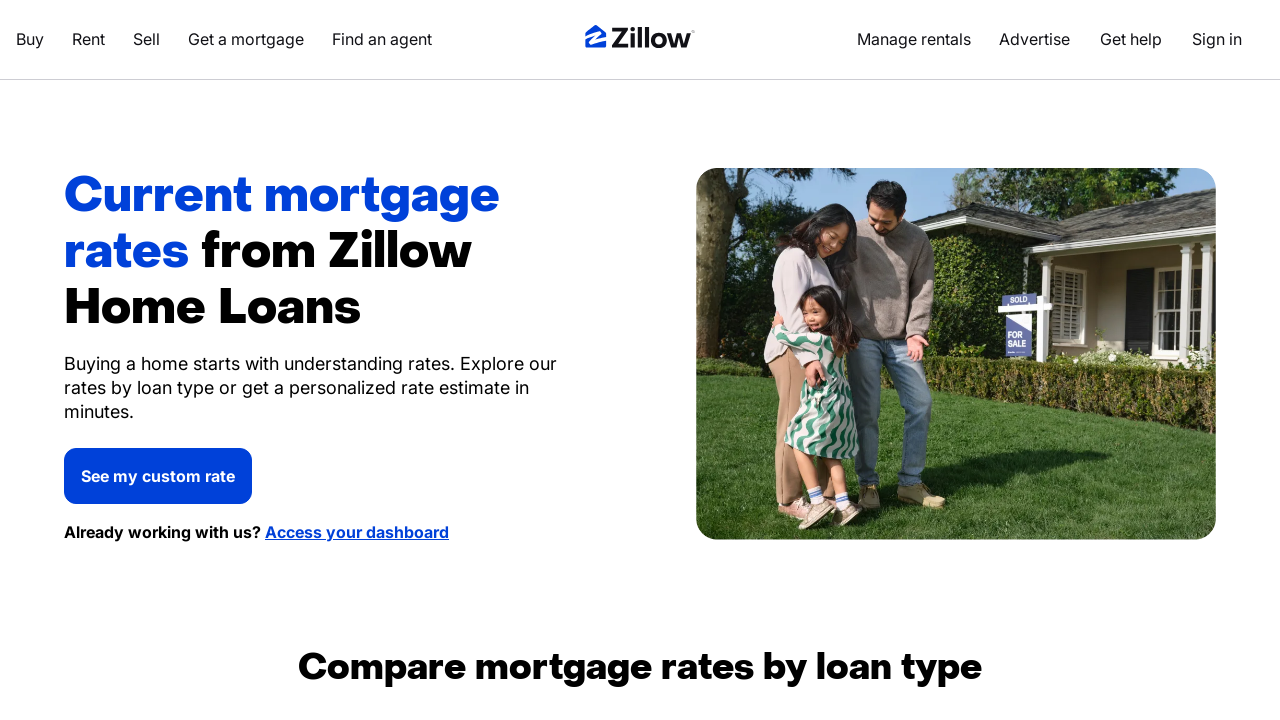

Closed the new tab
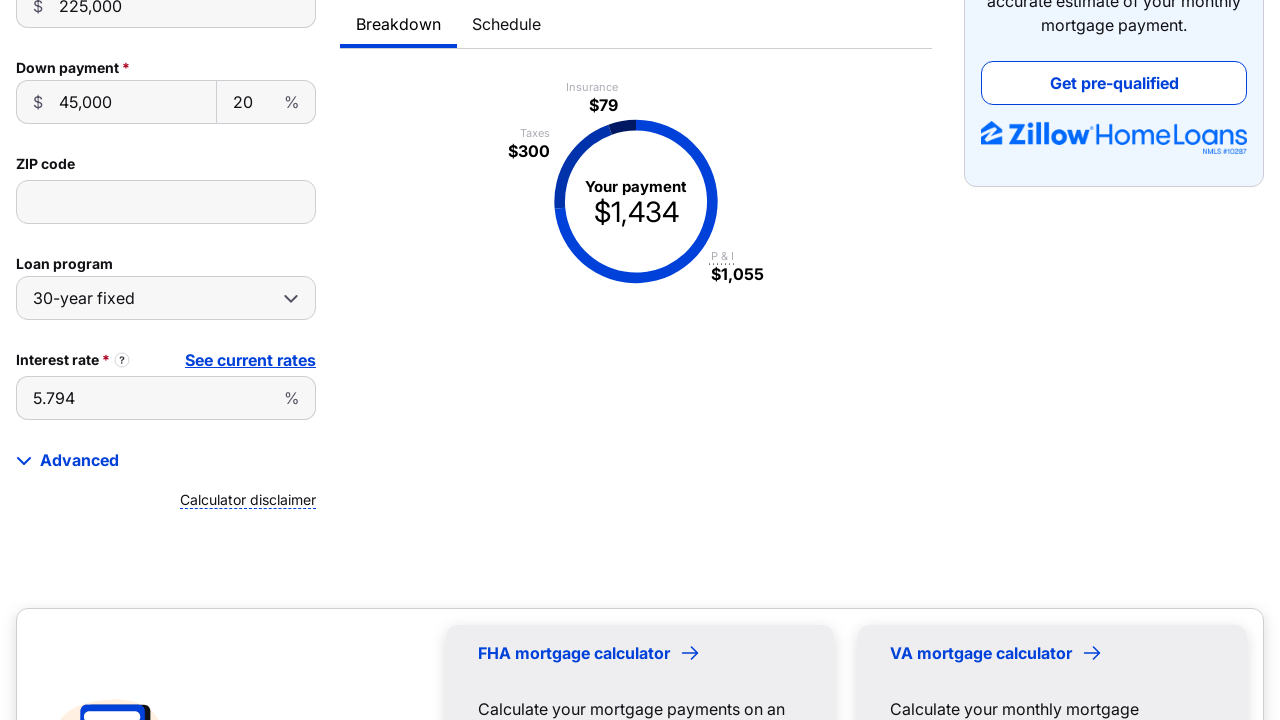

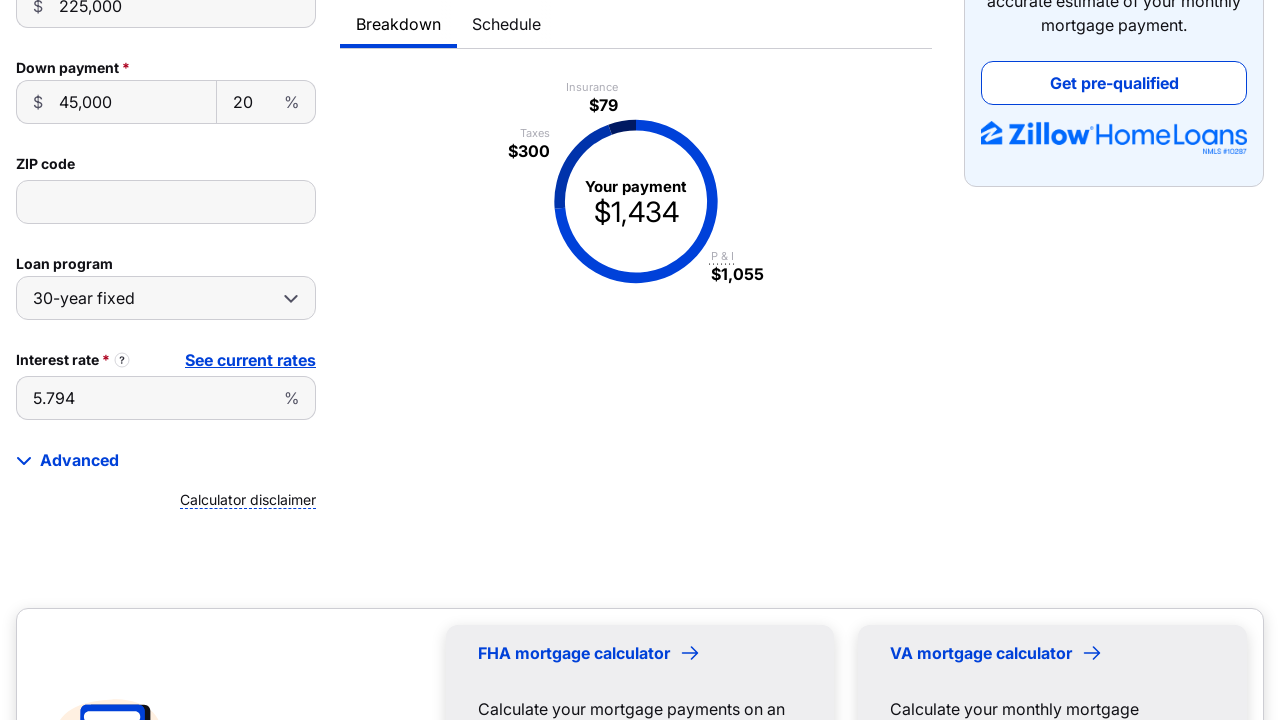